Navigates to the Puma India website homepage and verifies the page loads successfully

Starting URL: https://in.puma.com/in/en

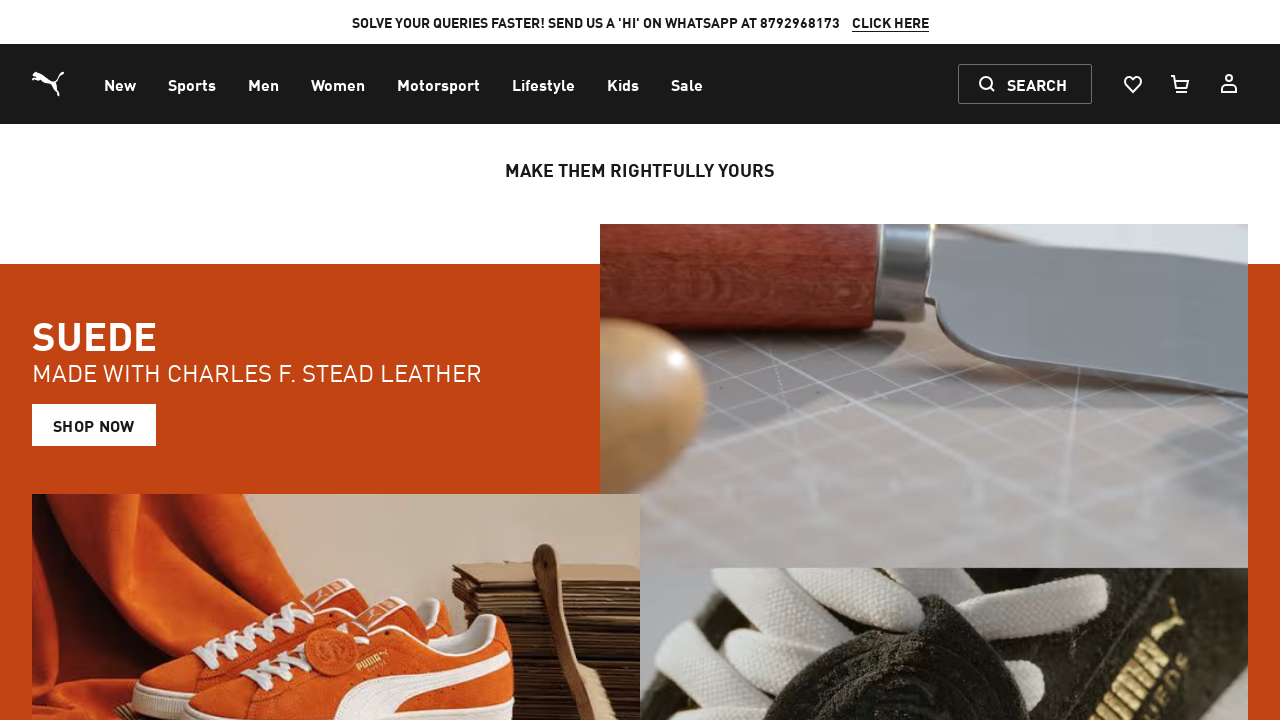

Navigated to Puma India homepage
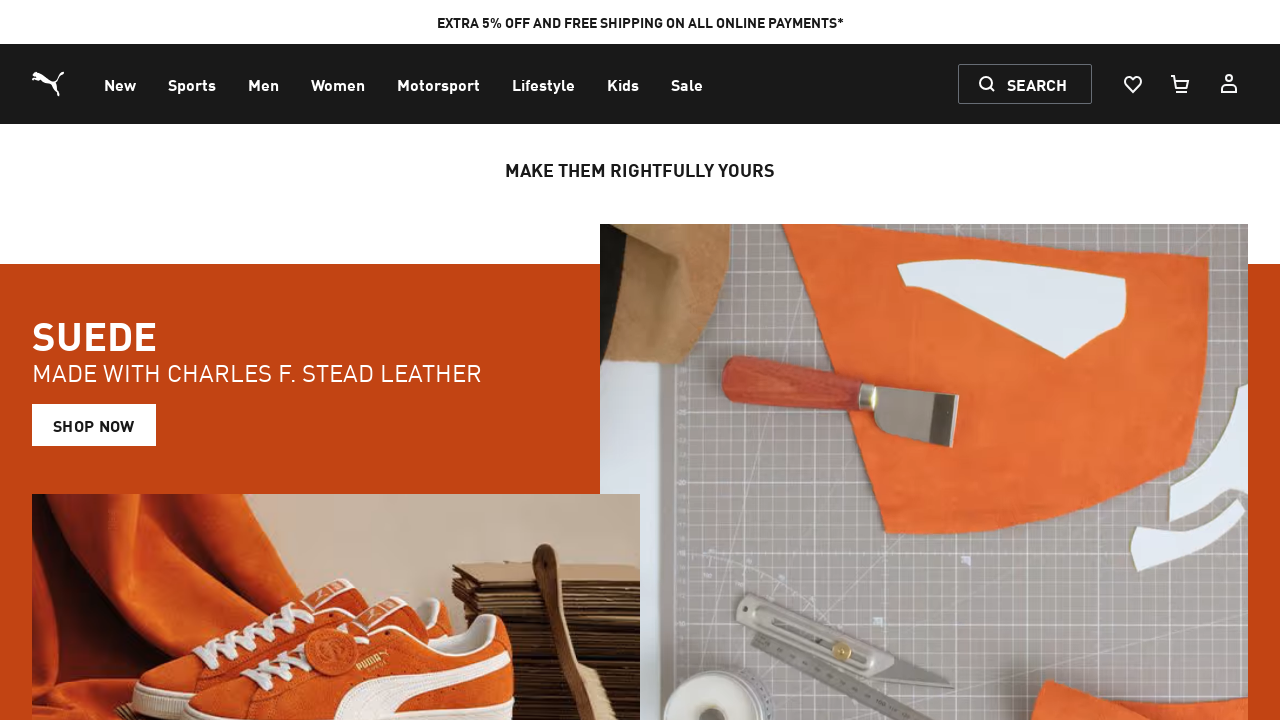

Page DOM content loaded
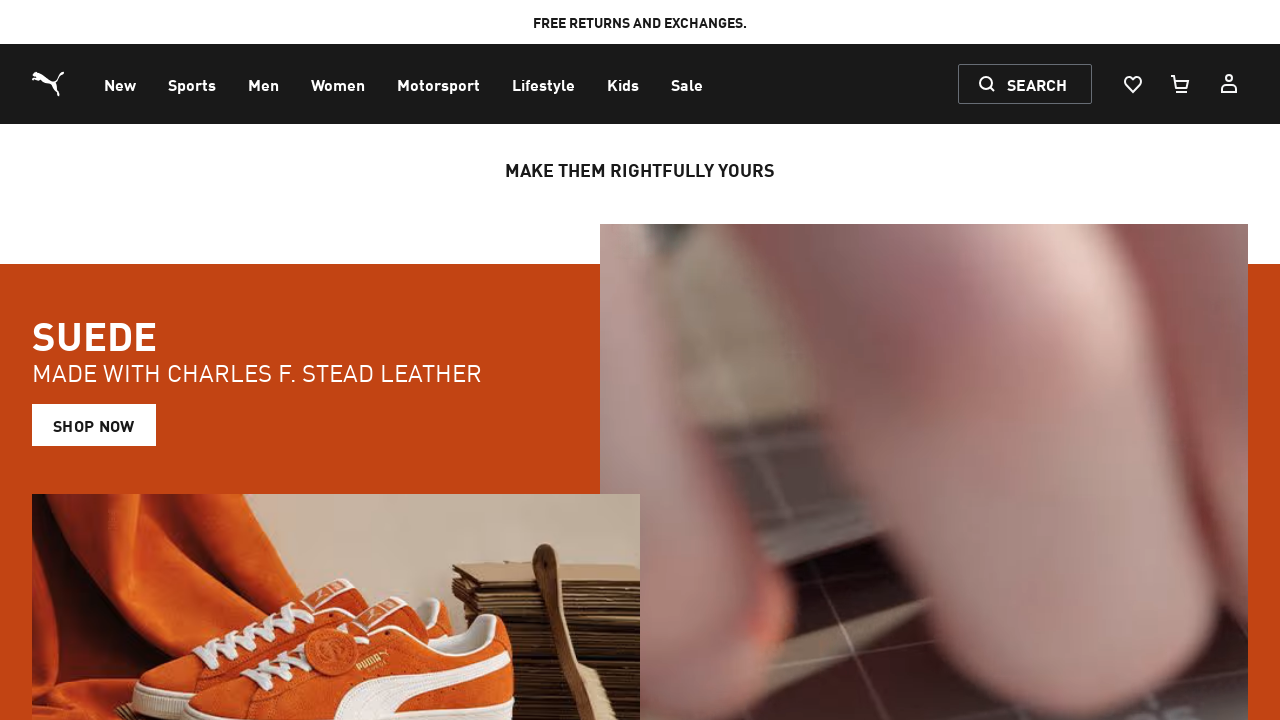

Body element is present, page loaded successfully
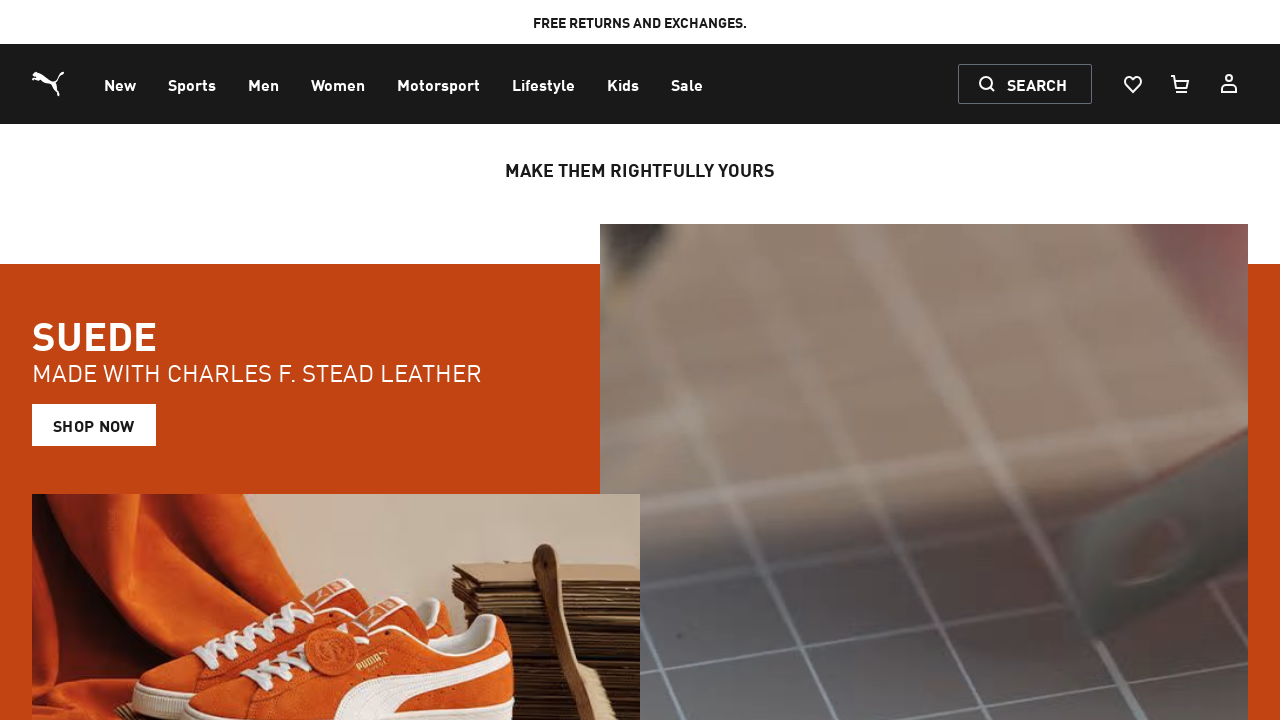

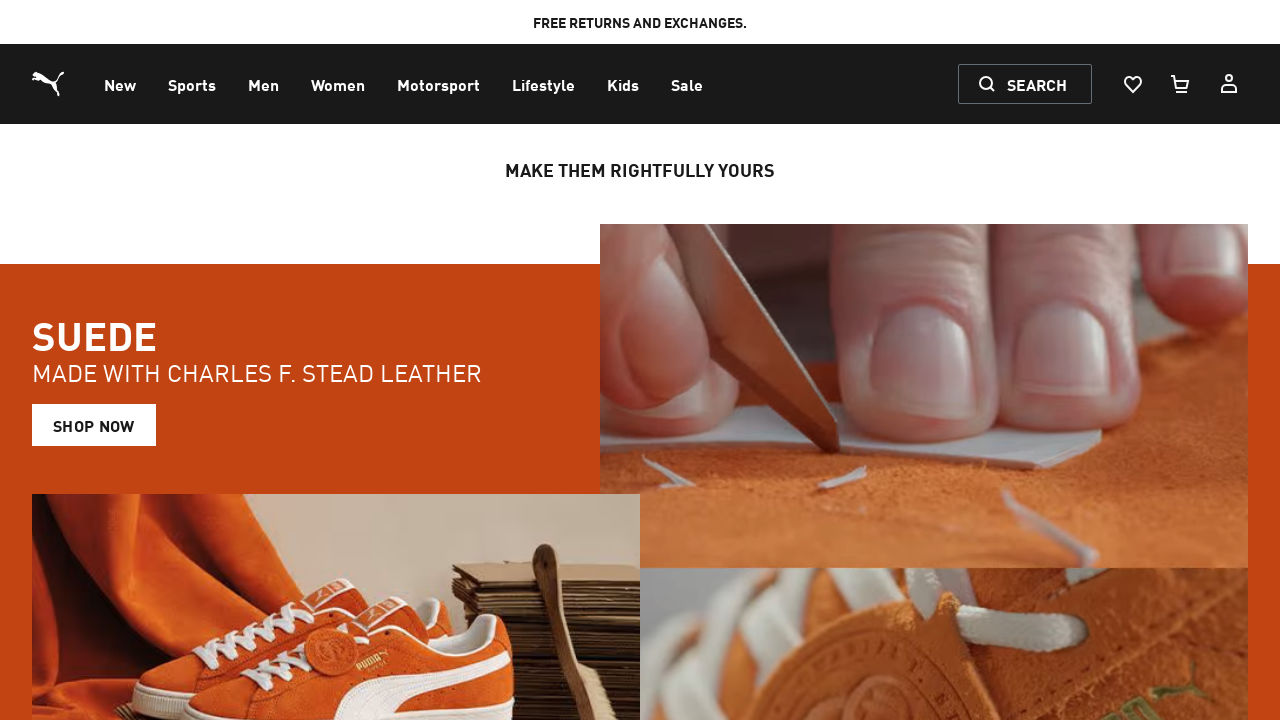